Tests form validation for vegetarian consistency by selecting both vegetarian food option and meat, verifying the alert message

Starting URL: https://wcaquino.me/selenium/componentes.html

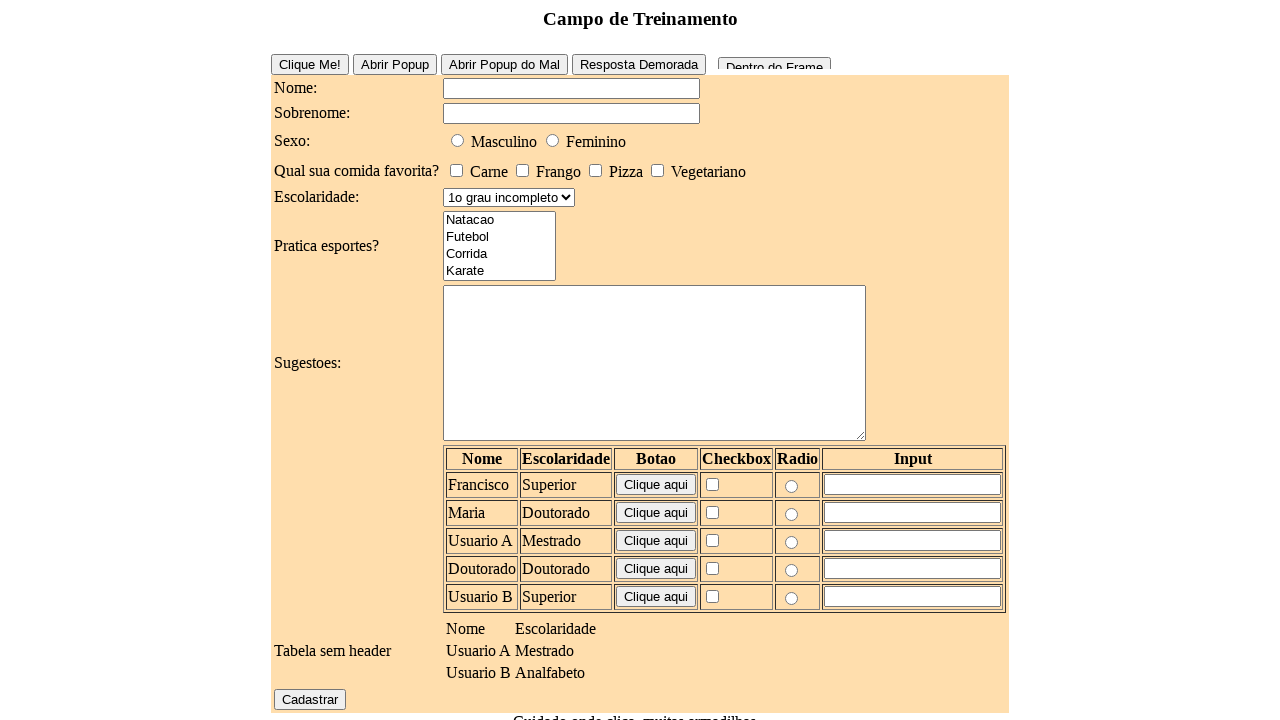

Navigated to form page
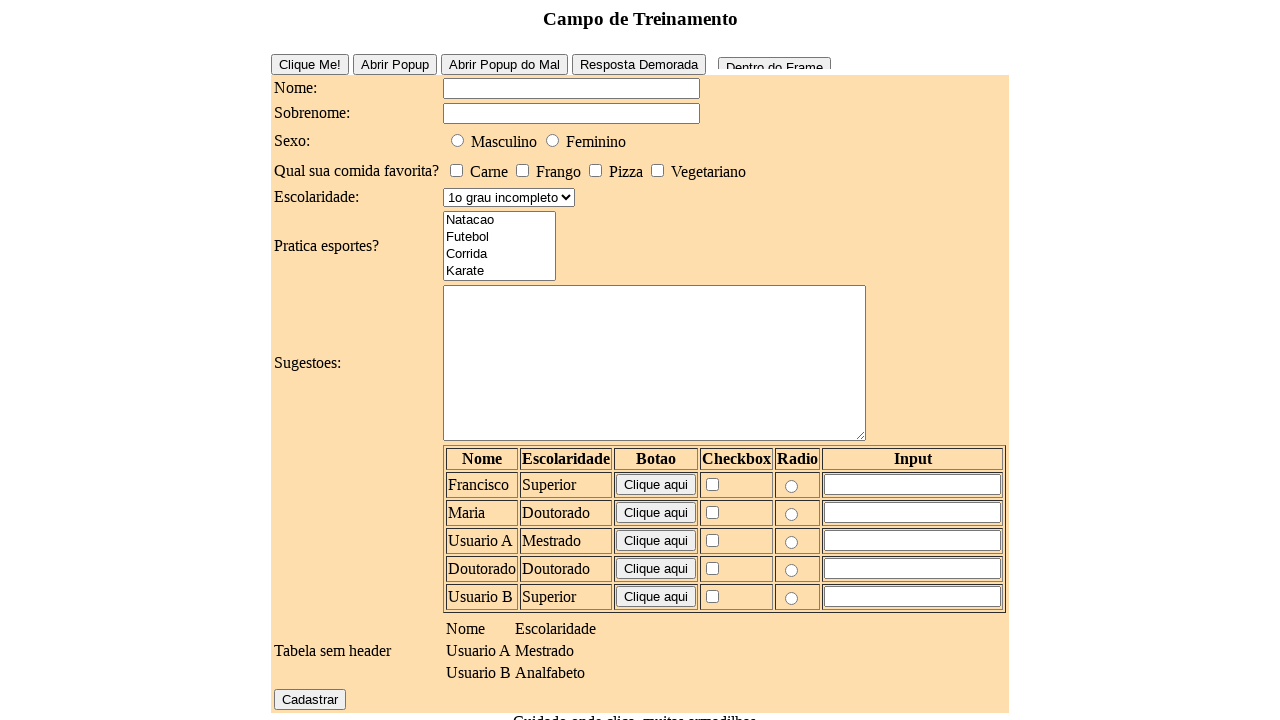

Set up dialog handler to accept alerts
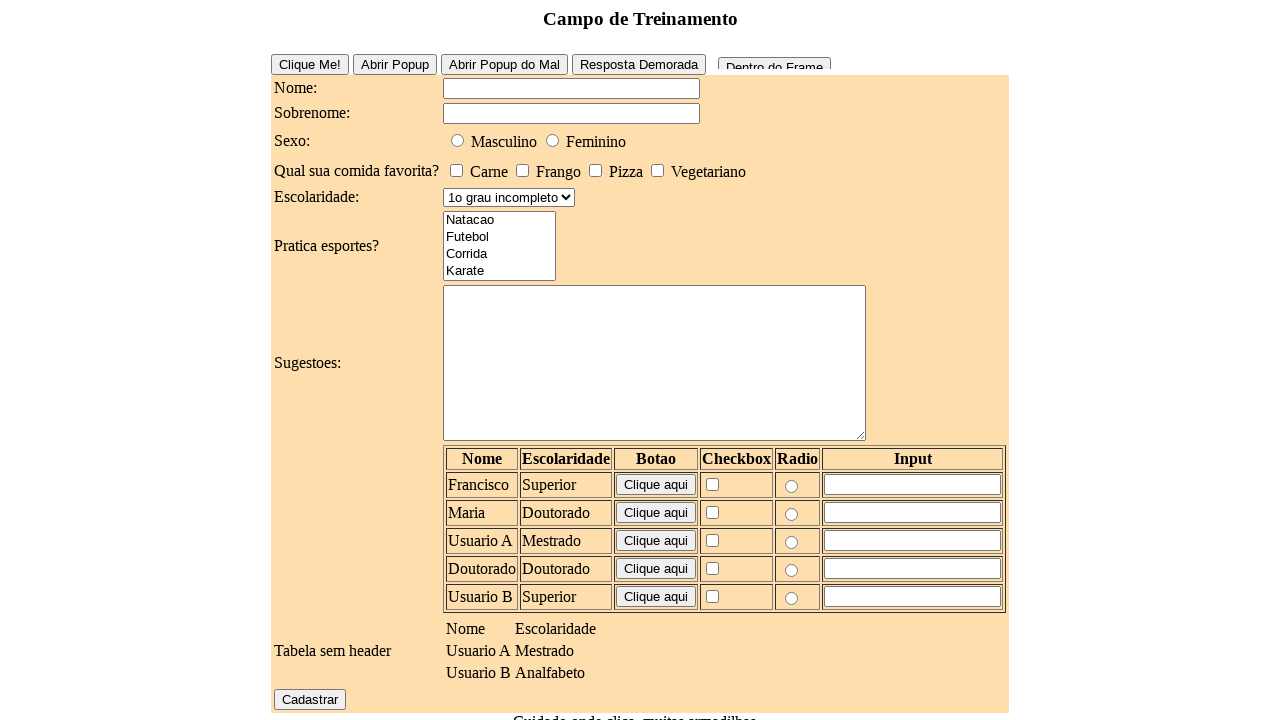

Filled name field with 'Pedro' on #elementosForm\:nome
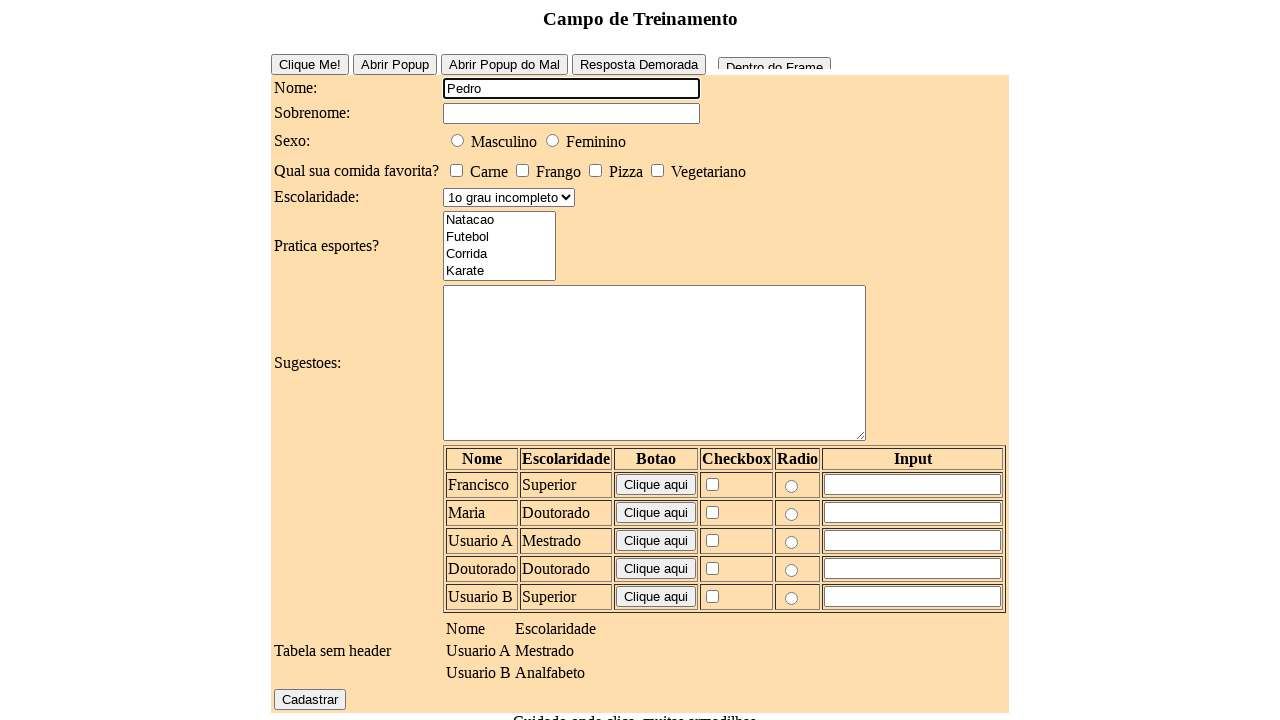

Filled surname field with 'Santos' on #elementosForm\:sobrenome
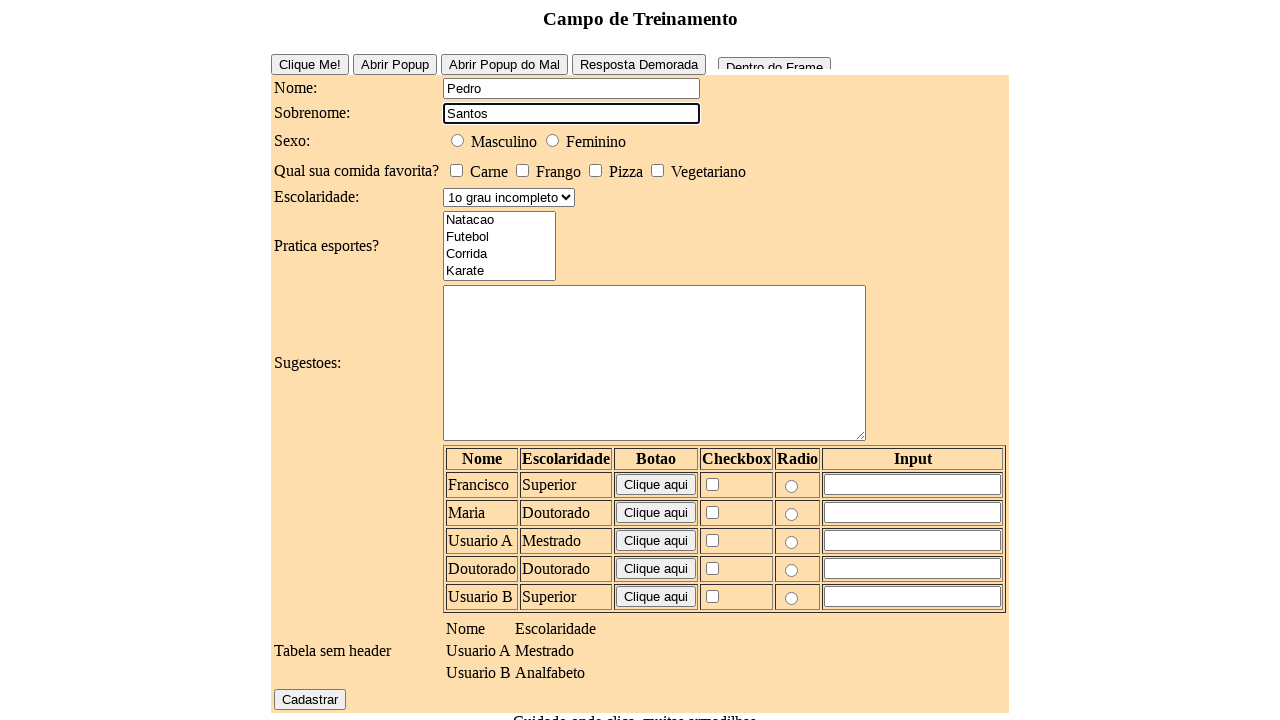

Selected male gender option at (458, 140) on #elementosForm\:sexo\:0
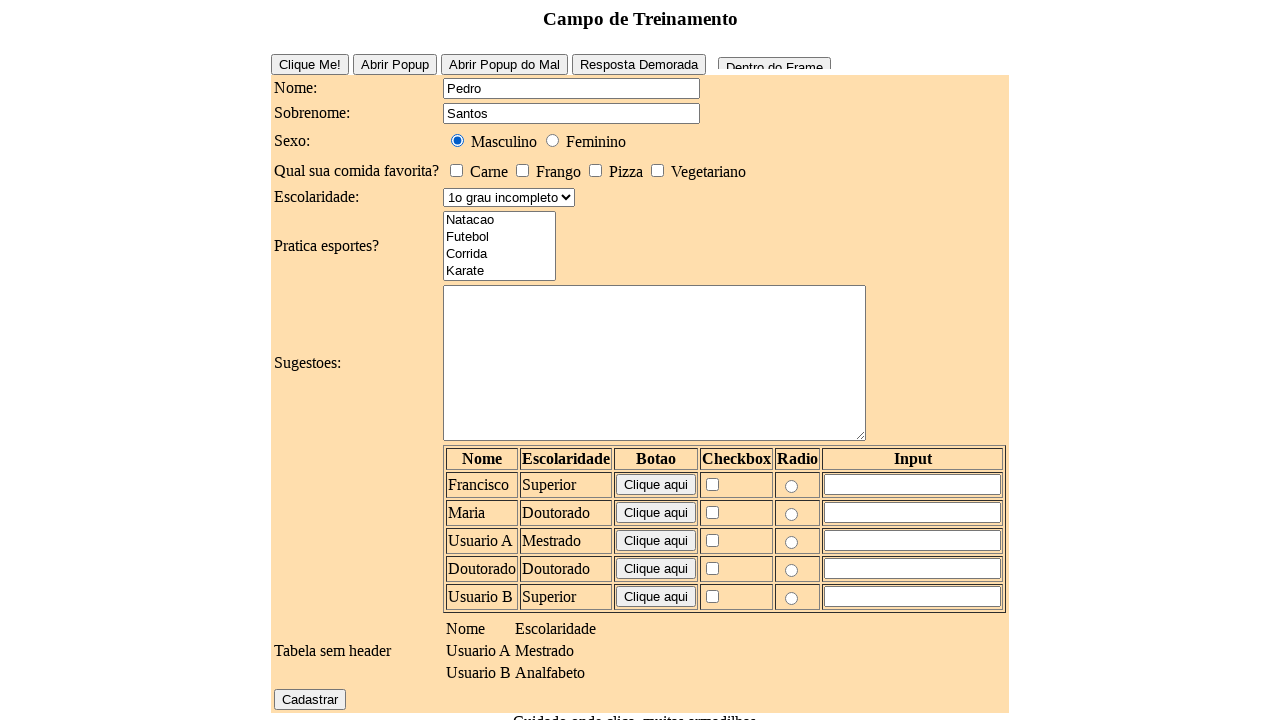

Selected vegetarian food option at (456, 170) on #elementosForm\:comidaFavorita\:0
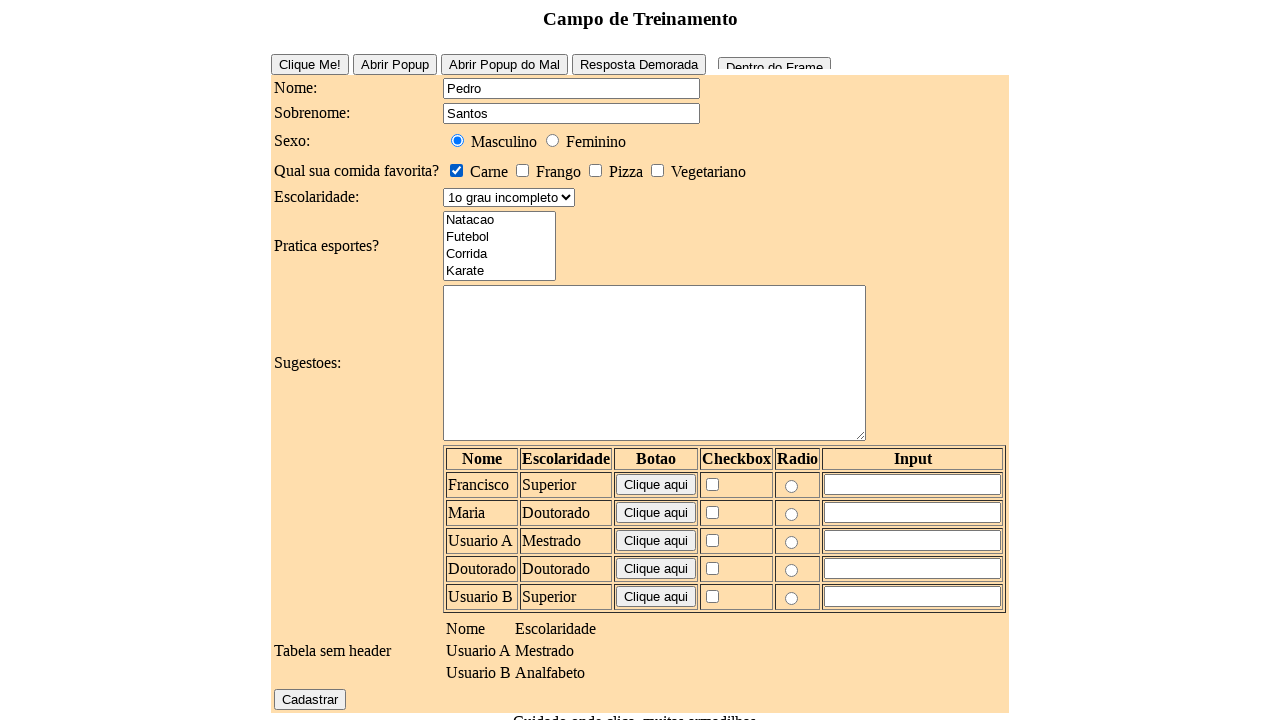

Selected meat option (contradicting vegetarian selection) at (658, 170) on #elementosForm\:comidaFavorita\:3
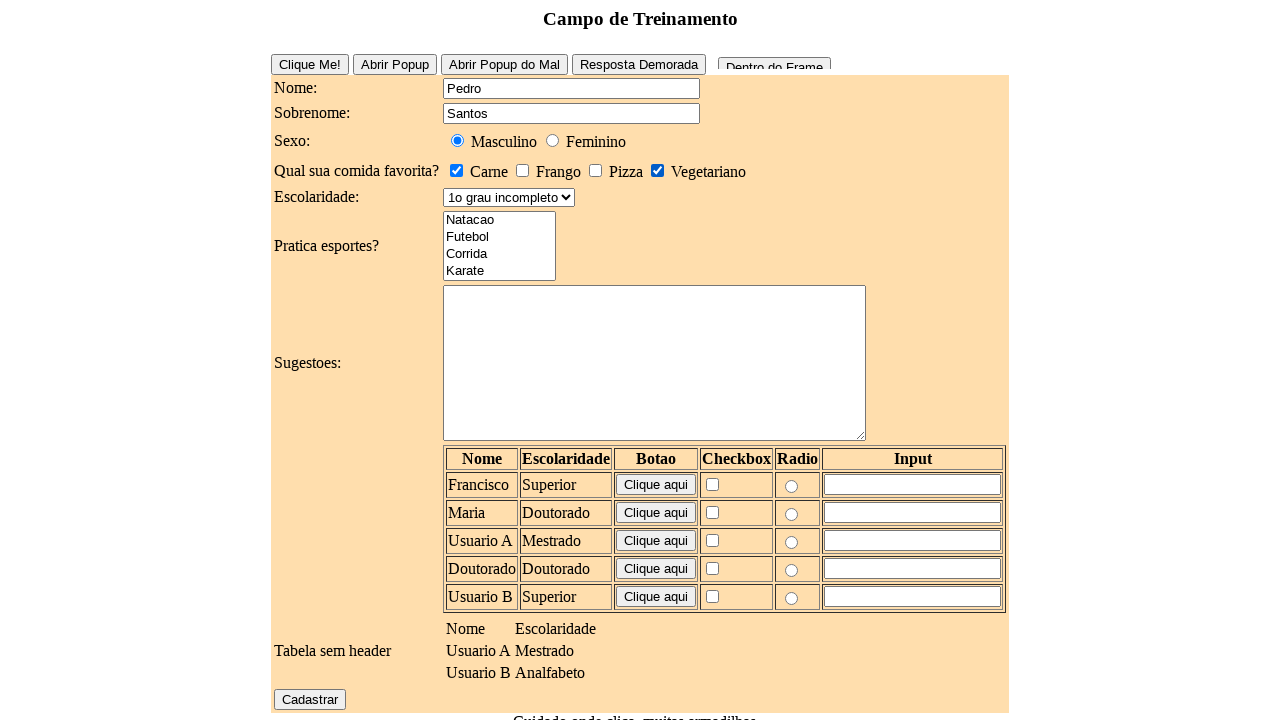

Clicked submit button to trigger form validation alert at (310, 699) on #elementosForm\:cadastrar
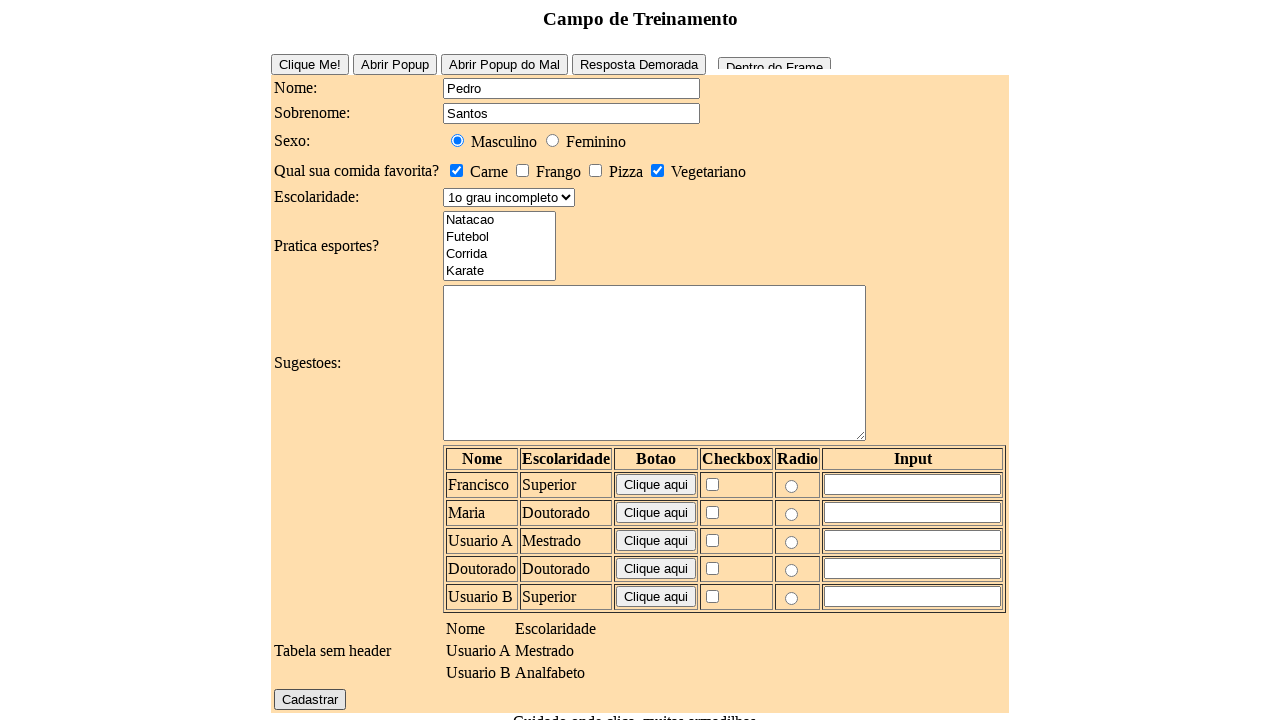

Waited for alert to be processed
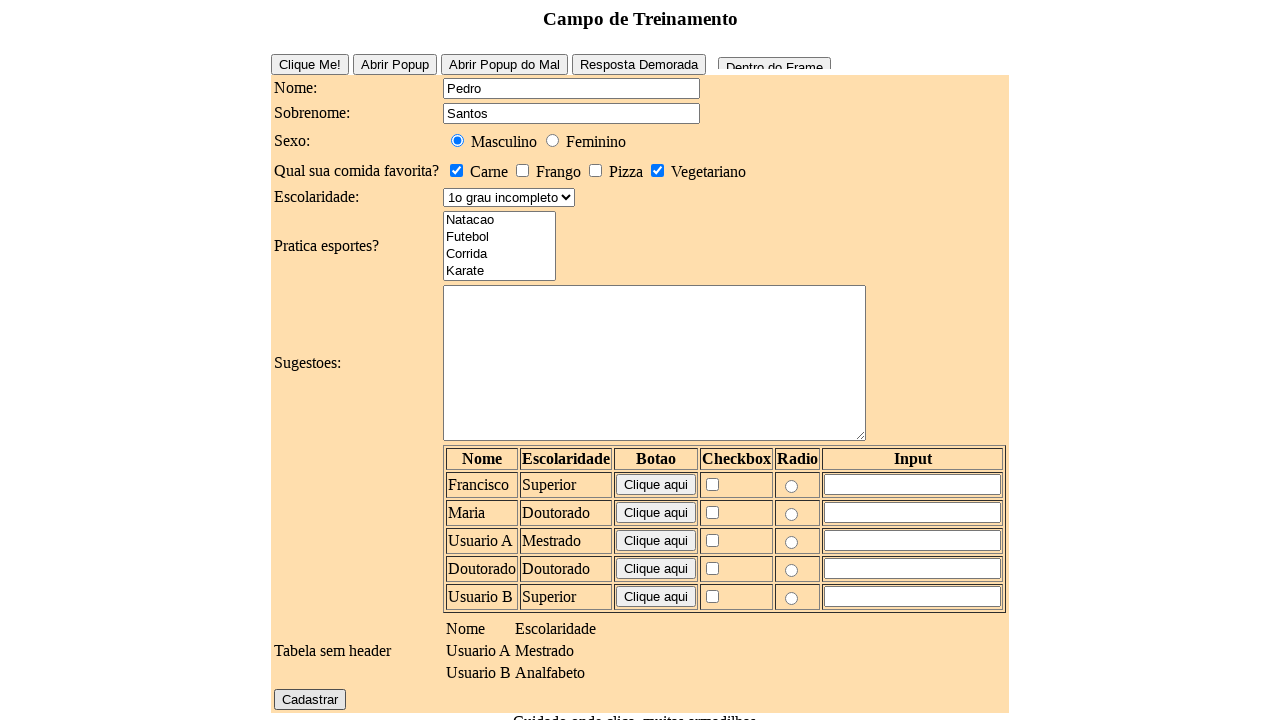

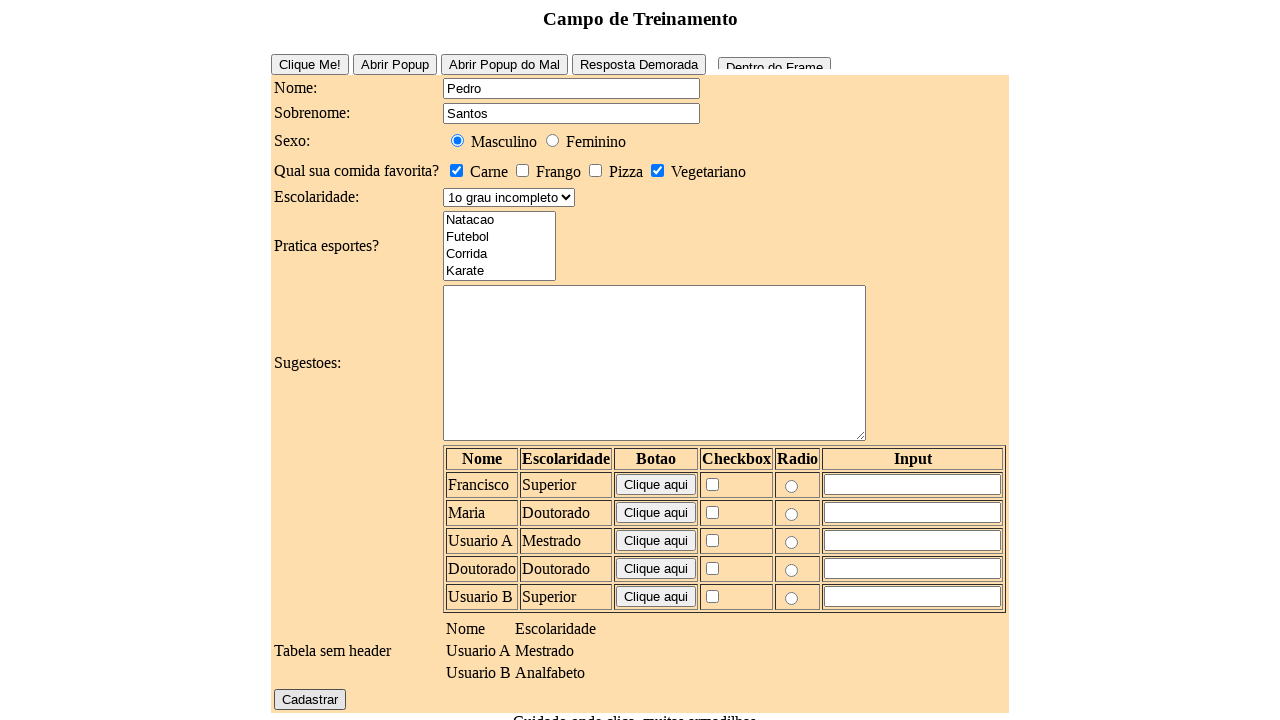